Tests browser window handling by clicking a button that opens new windows with a delay, waiting for multiple windows to appear, then switching to a new window and verifying it opened correctly.

Starting URL: https://www.leafground.com/window.xhtml

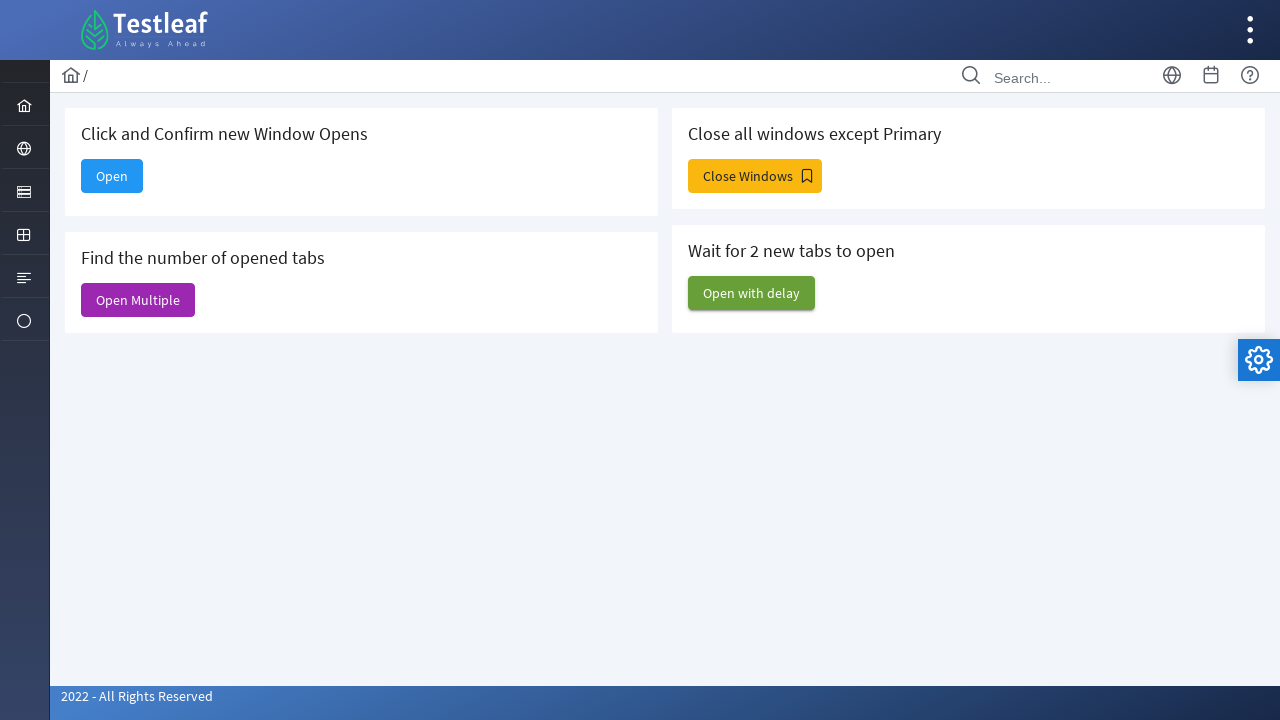

Clicked 'Open with delay' button to trigger new windows at (752, 293) on xpath=(//span[text()='Open with delay'])
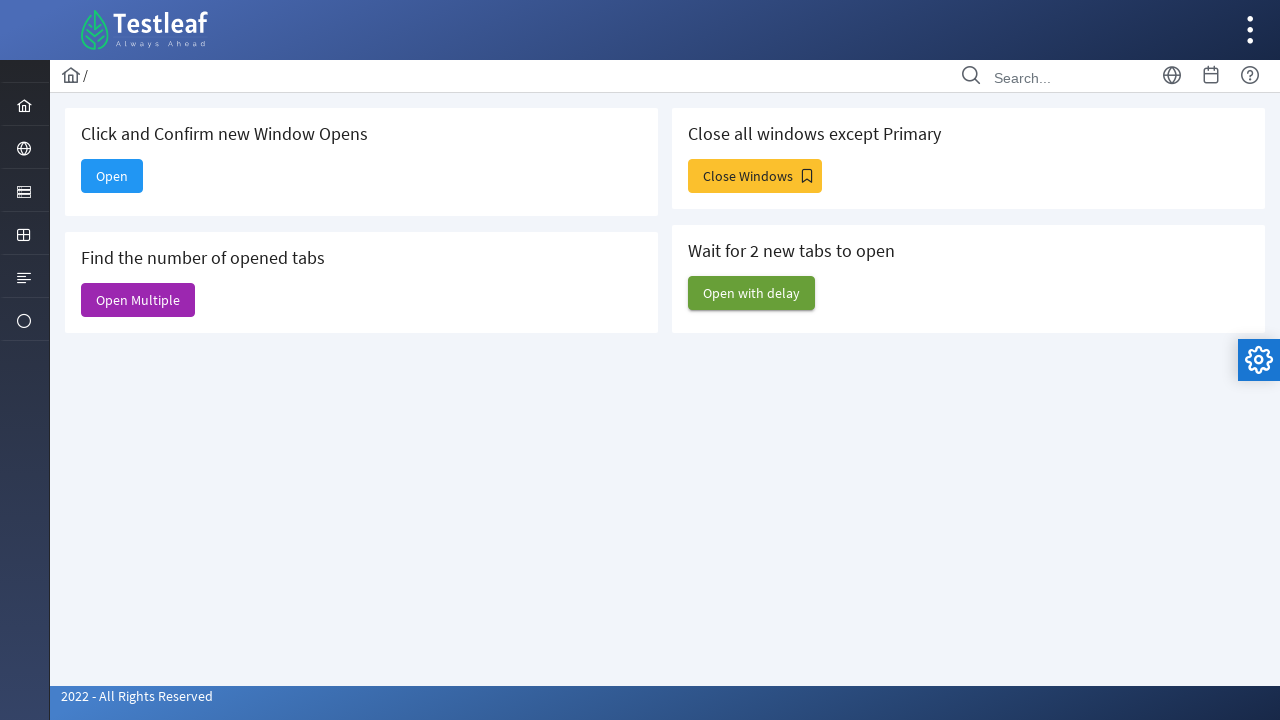

Waited 3 seconds for delayed windows to open
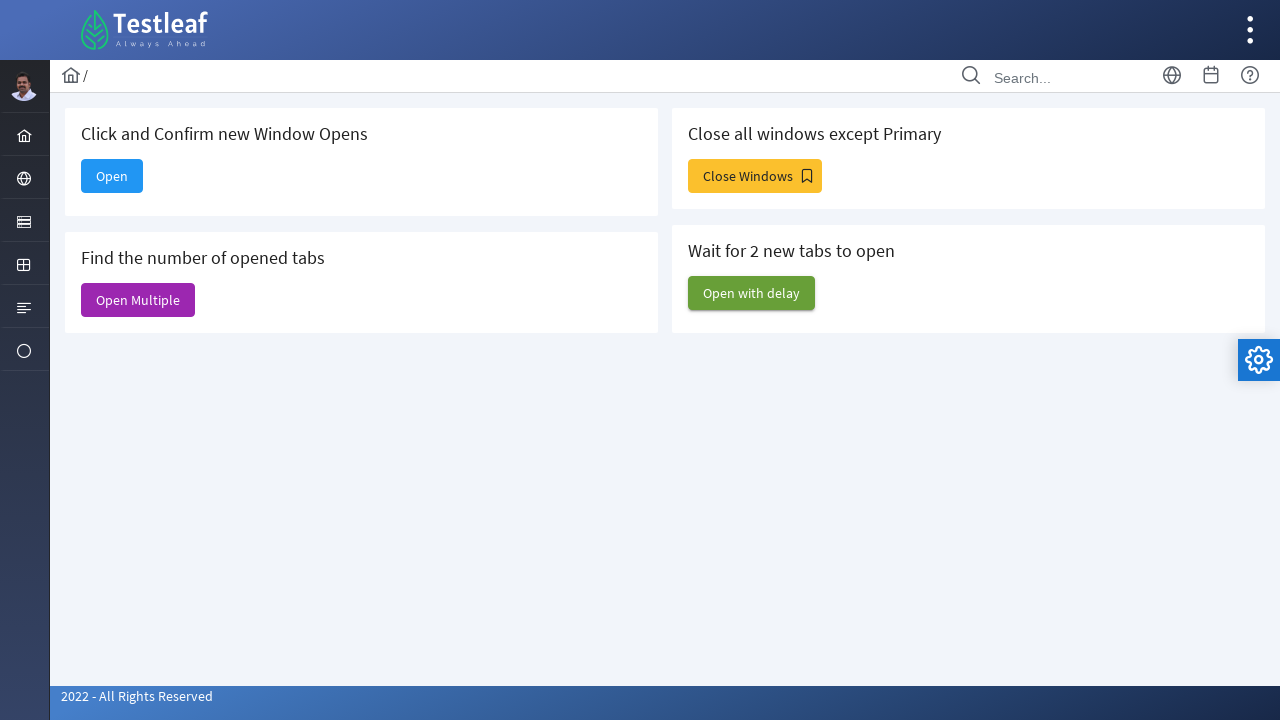

Retrieved all open pages/windows: 6 total
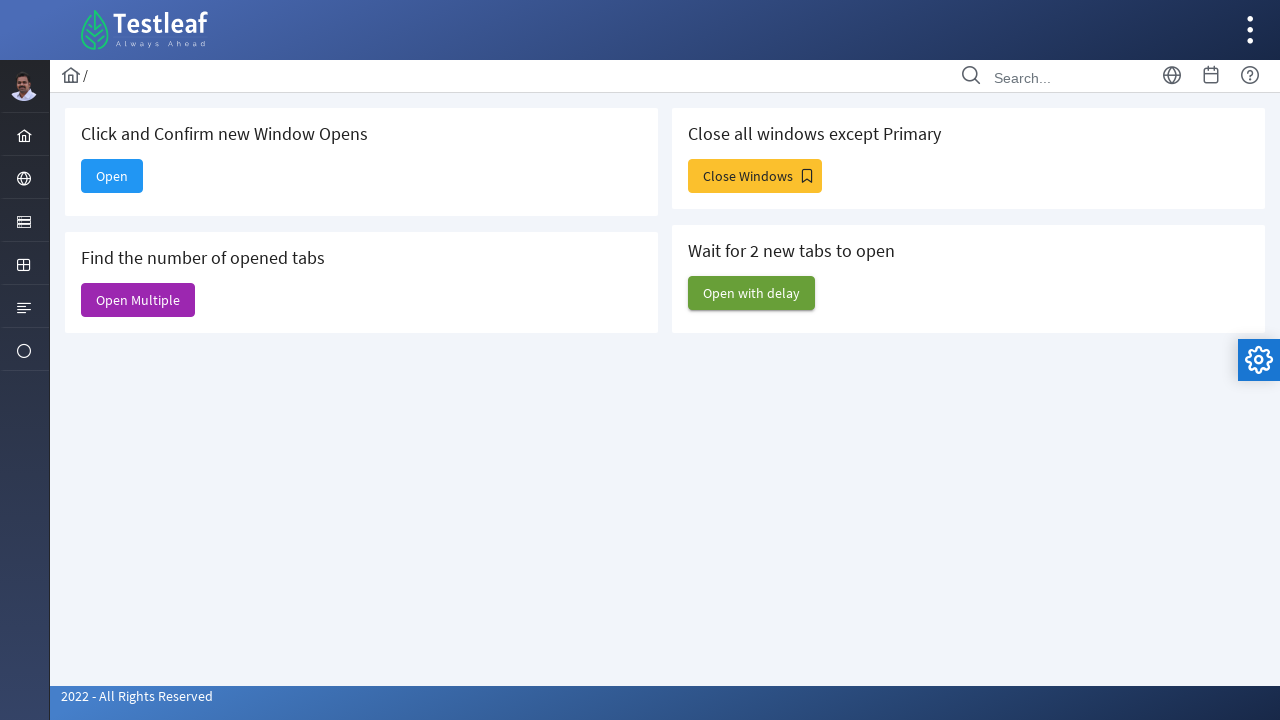

Selected second window/tab from all open windows
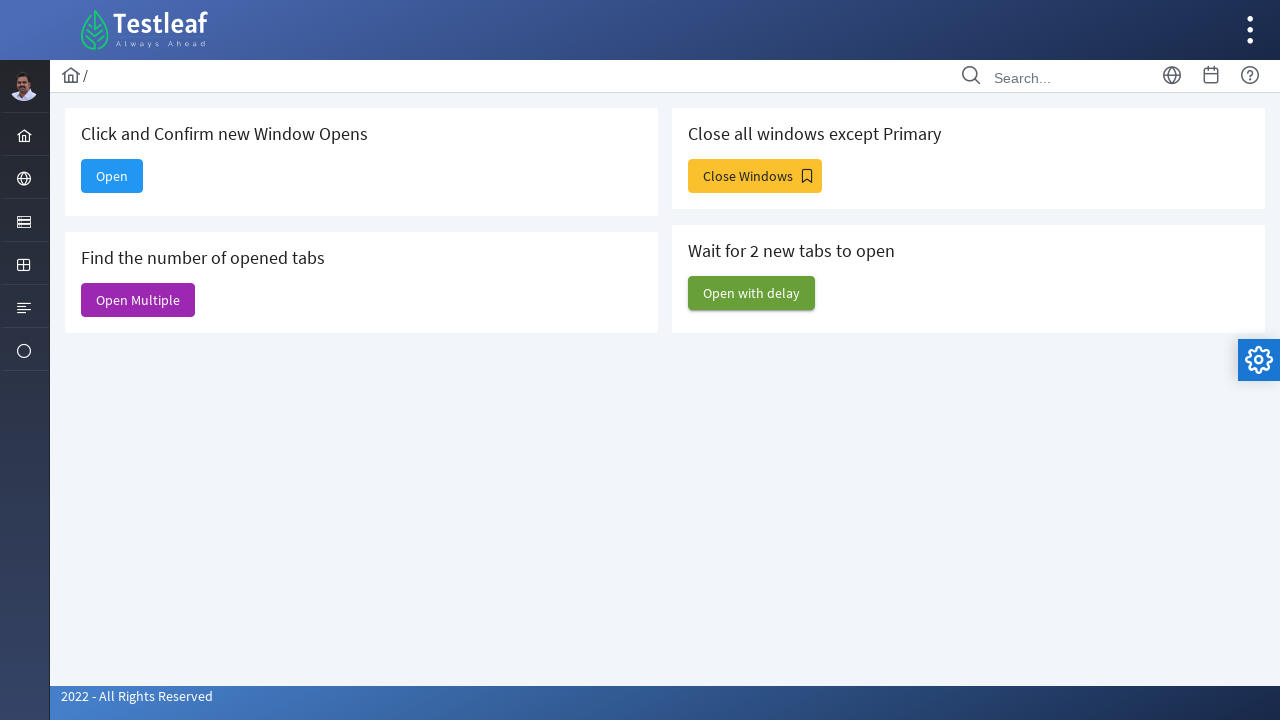

Waited for new window to reach domcontentloaded state
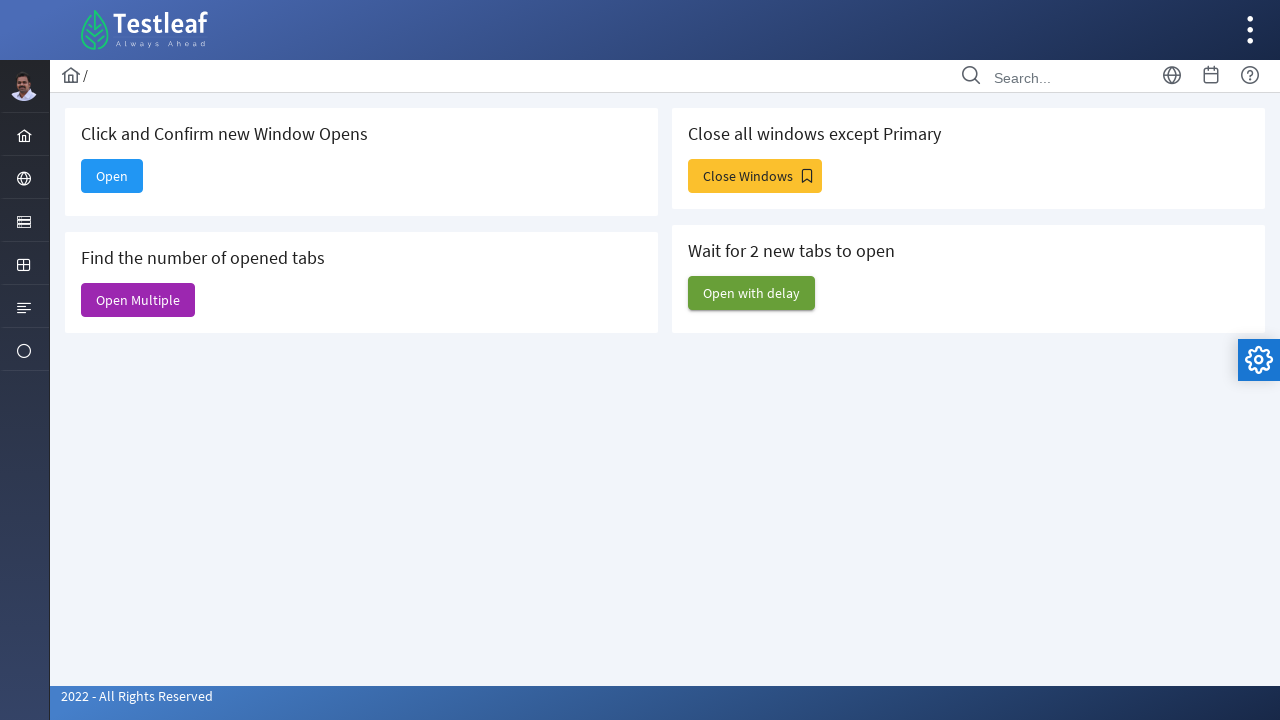

Verified new window opened successfully with title: 'Alert'
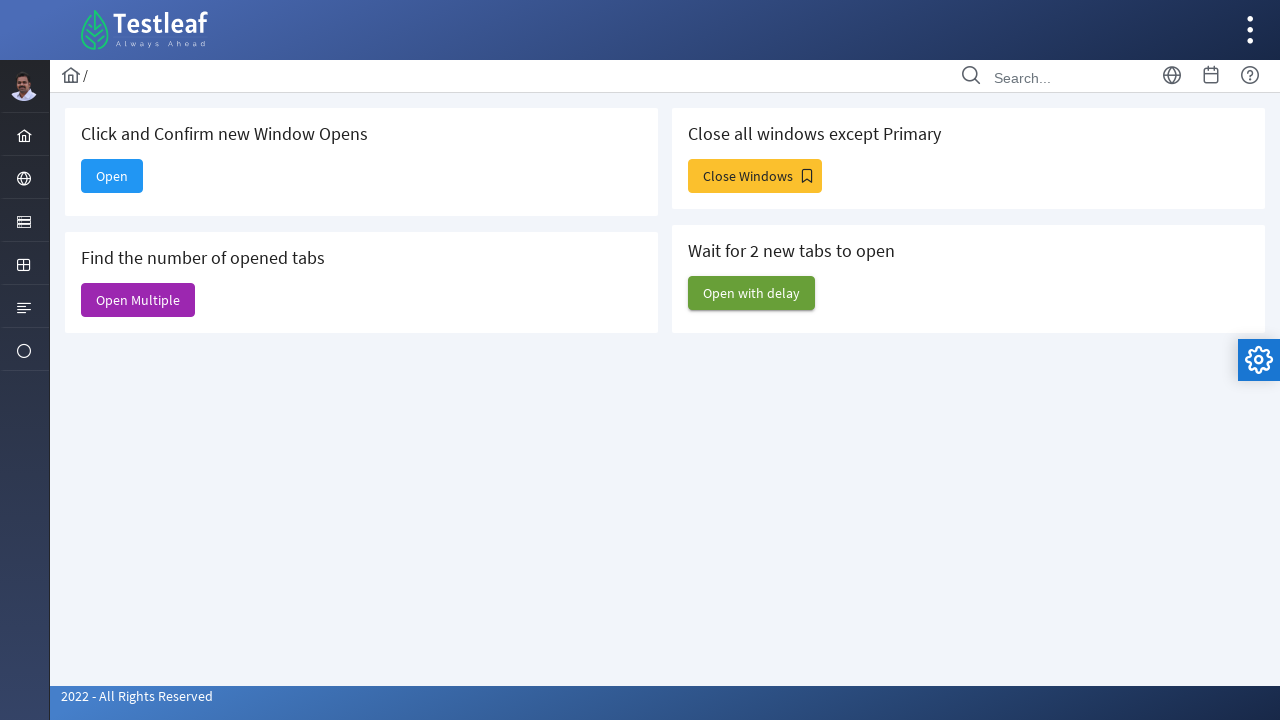

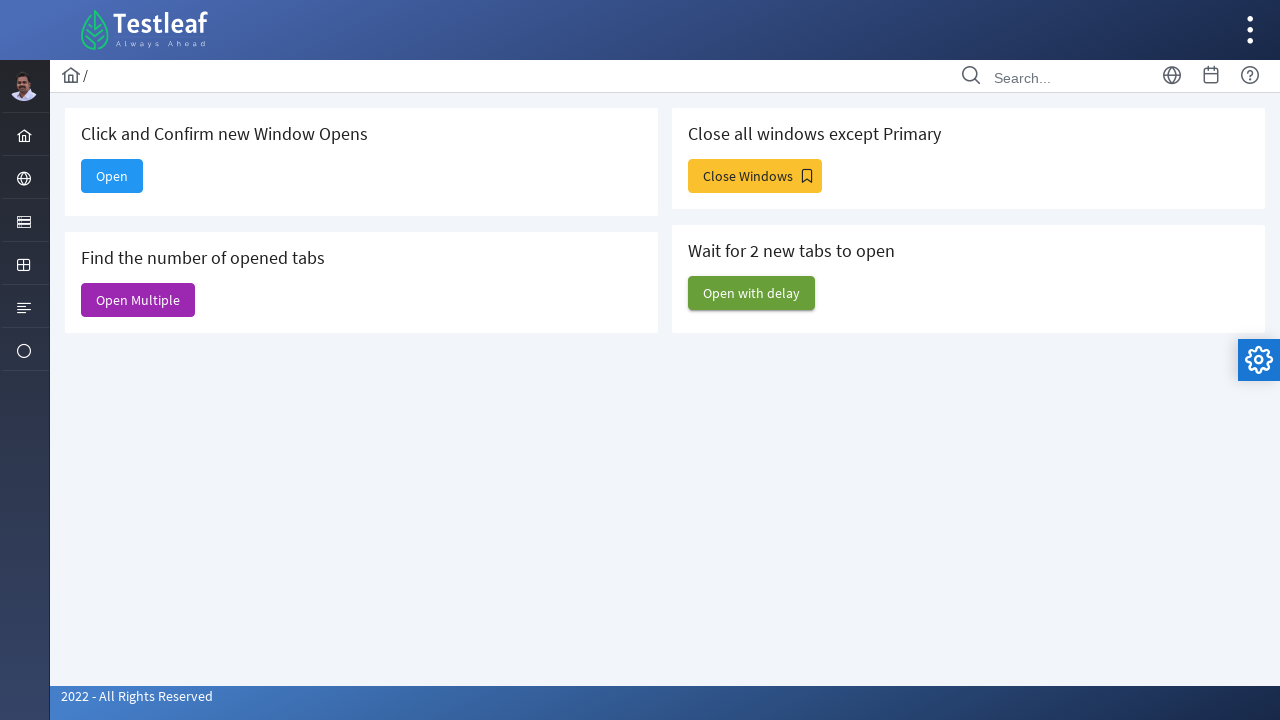